Navigates to W3Schools HTML tables page and verifies table content by checking for specific text values in the customers table

Starting URL: https://www.w3schools.com/html/html_tables.asp

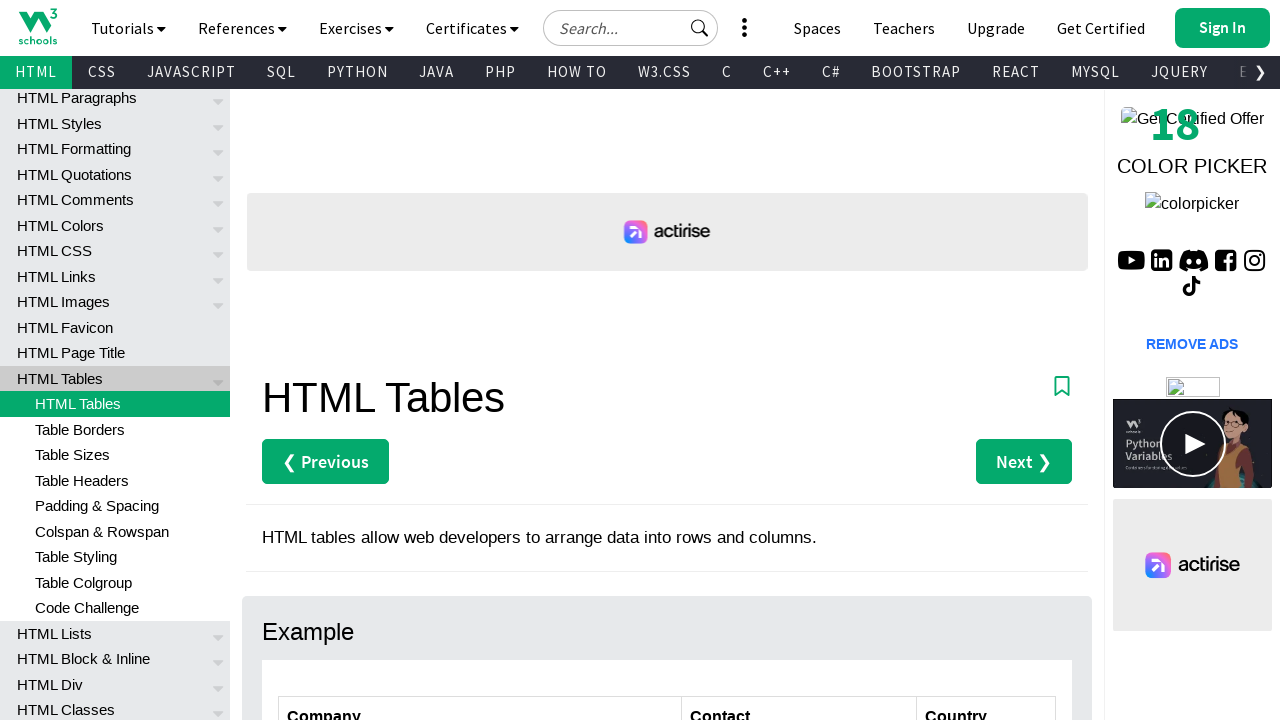

Navigated to W3Schools HTML tables page
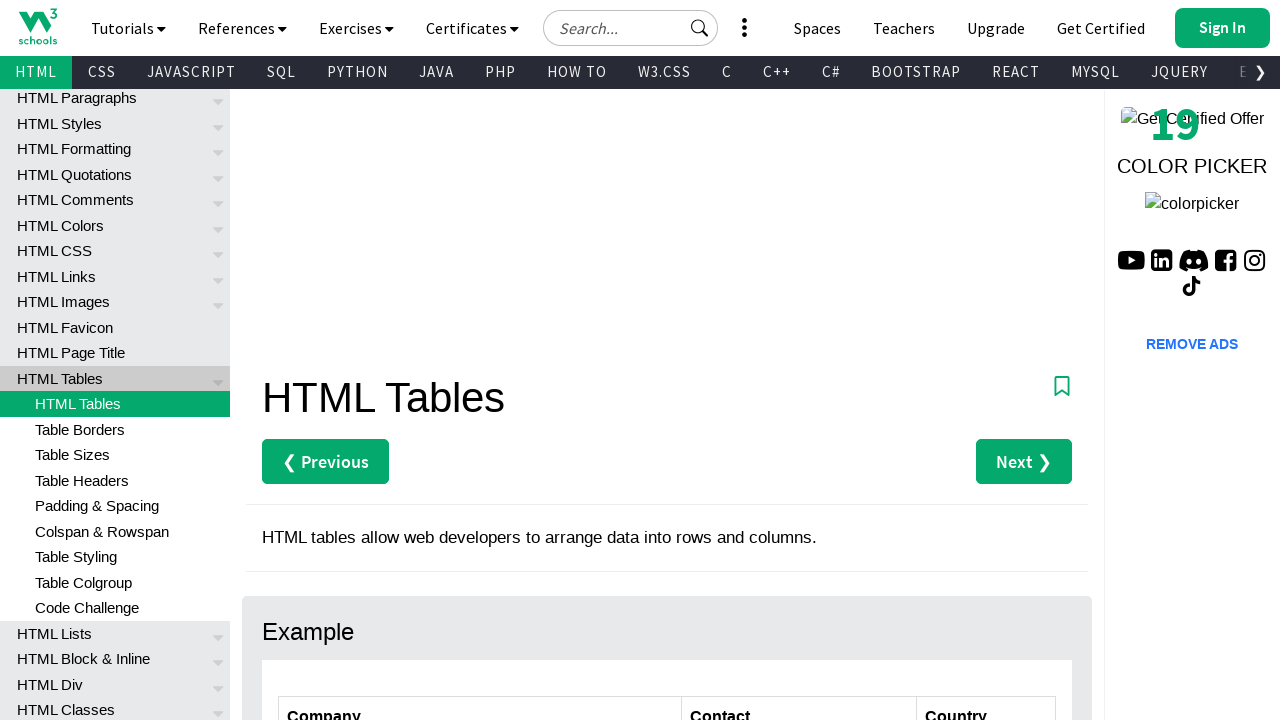

Verified page title is 'HTML Tables'
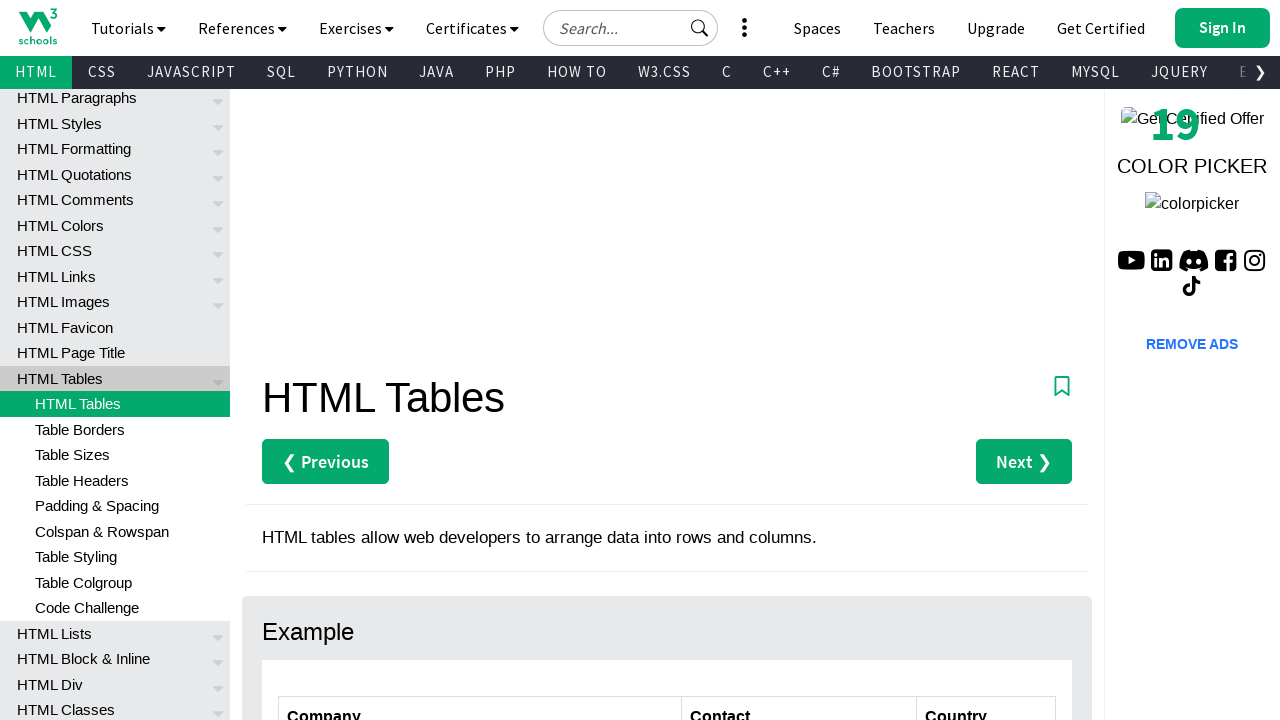

Retrieved all rows from customers table - found 7 rows
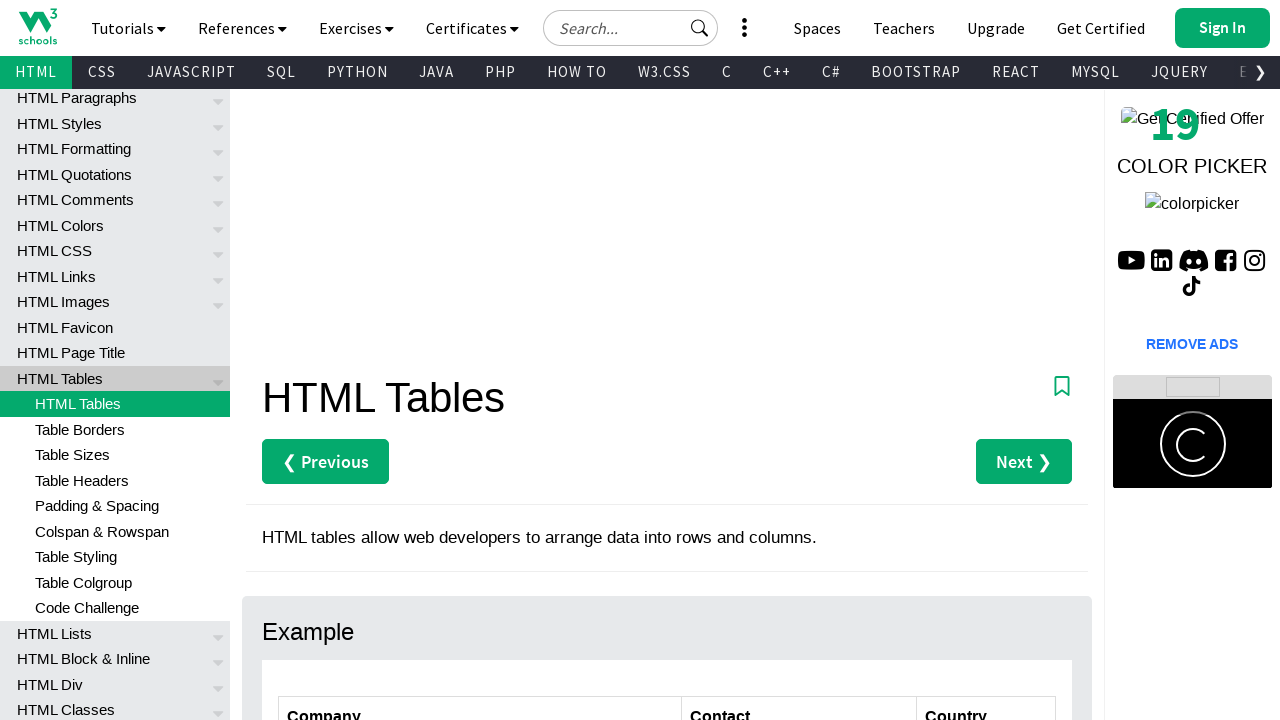

Verified row 3, column 3 contains 'Mexico'
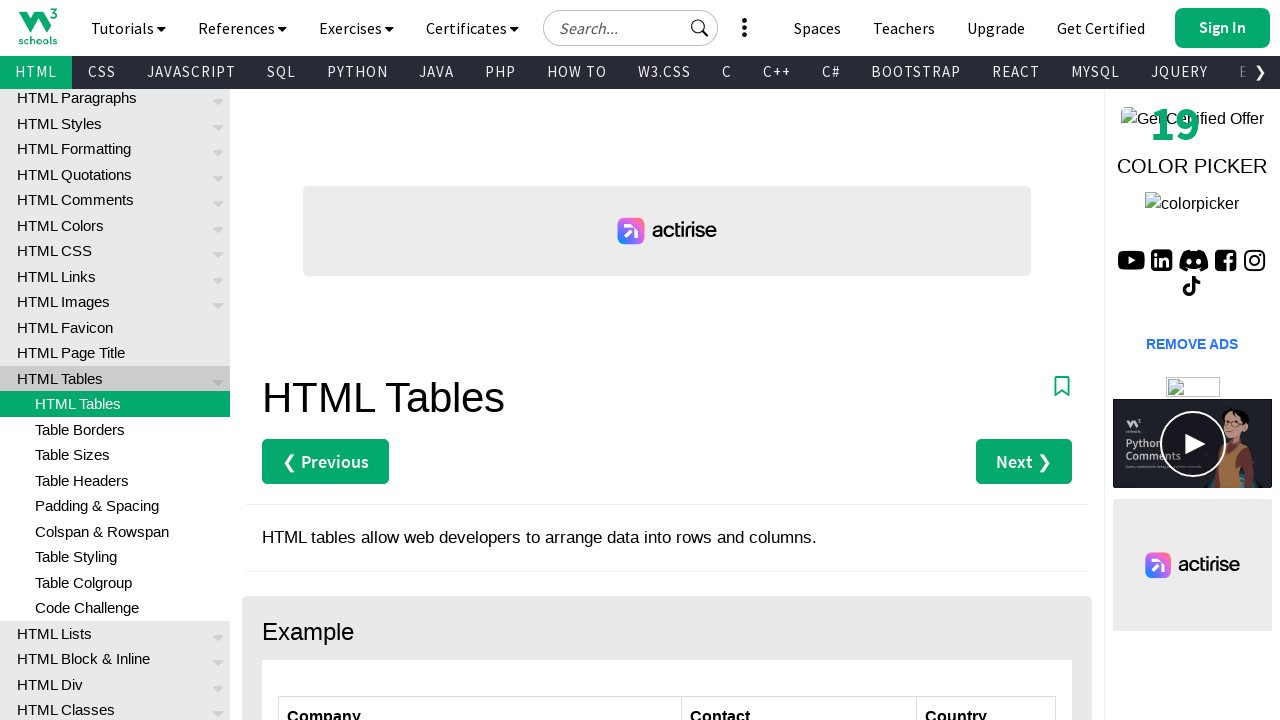

Found 'UK' text in row 5, column 3
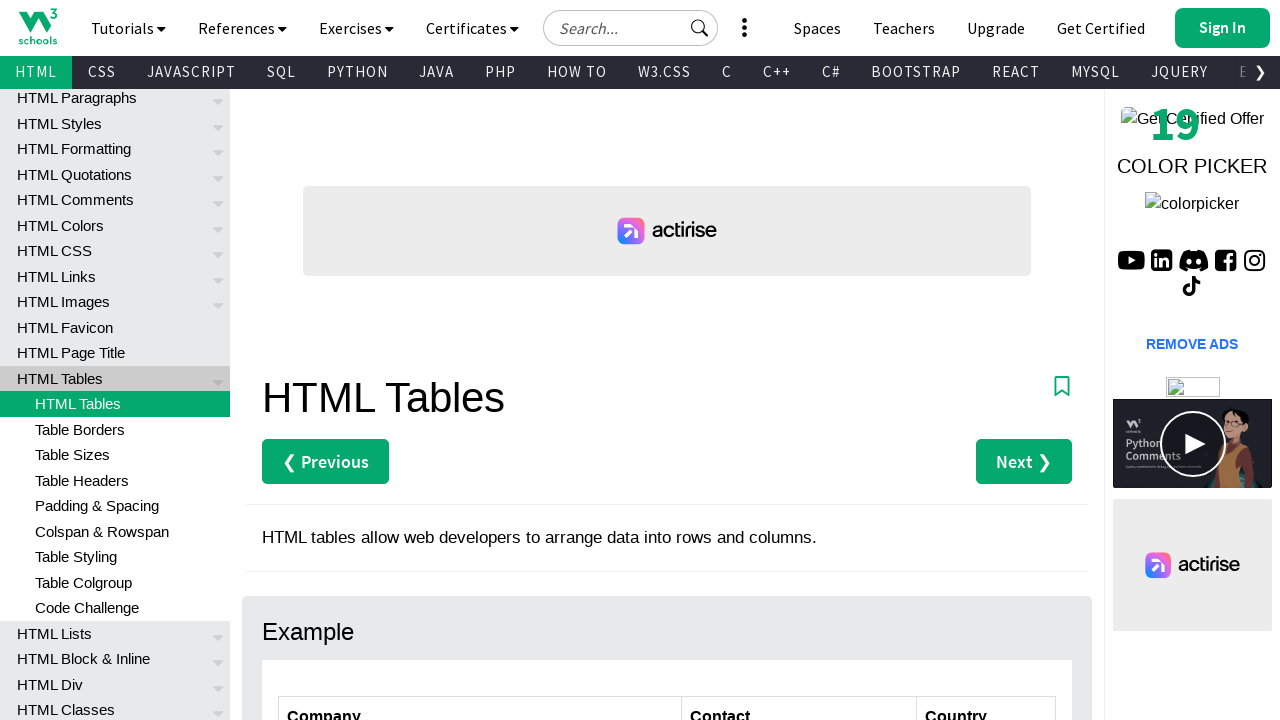

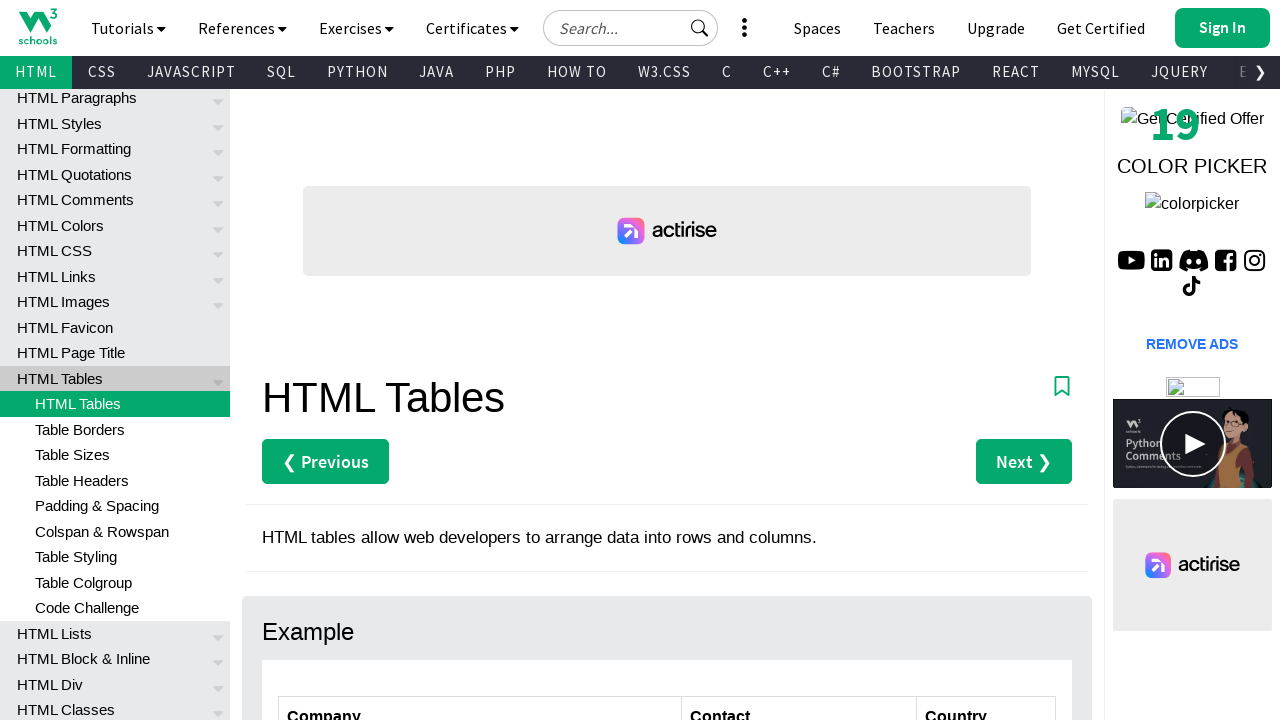